Tests keyboard combination CTRL+A (select all) on the page to verify key chord functionality

Starting URL: https://the-internet.herokuapp.com/key_presses

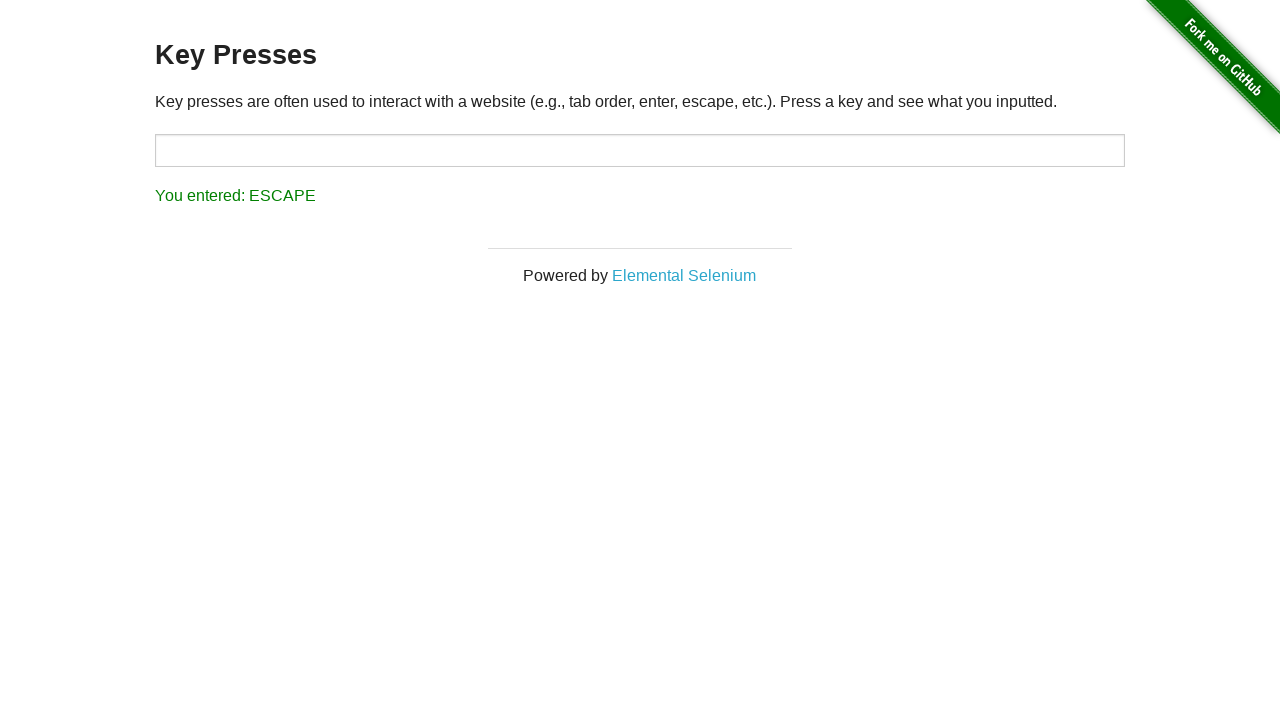

Page loaded - DOM content ready
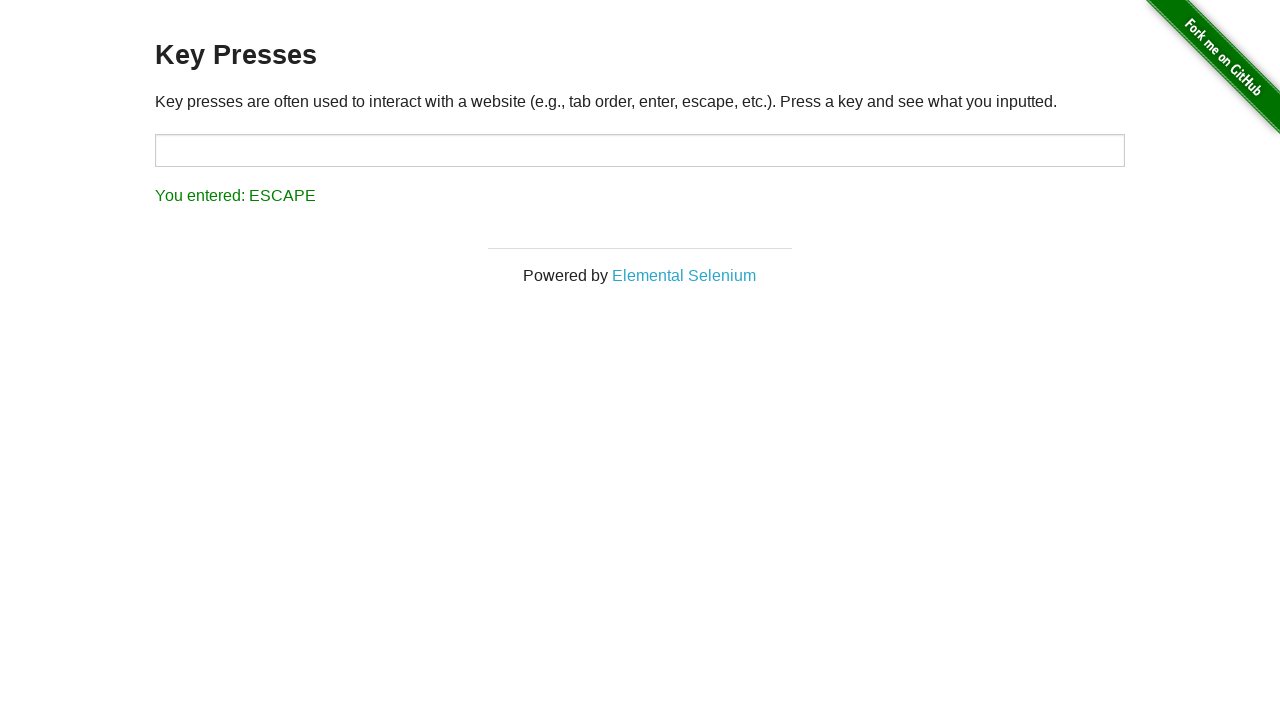

Pressed CTRL+A keyboard chord to select all content
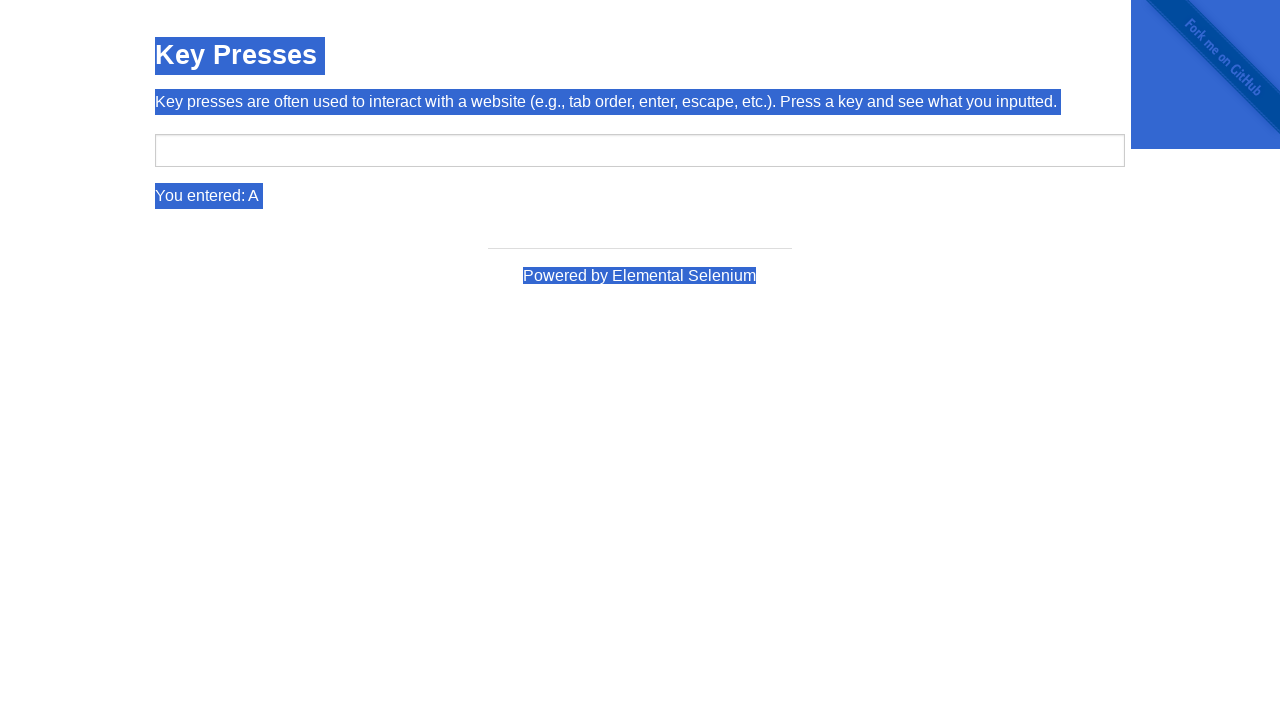

Result element appeared on page after key chord execution
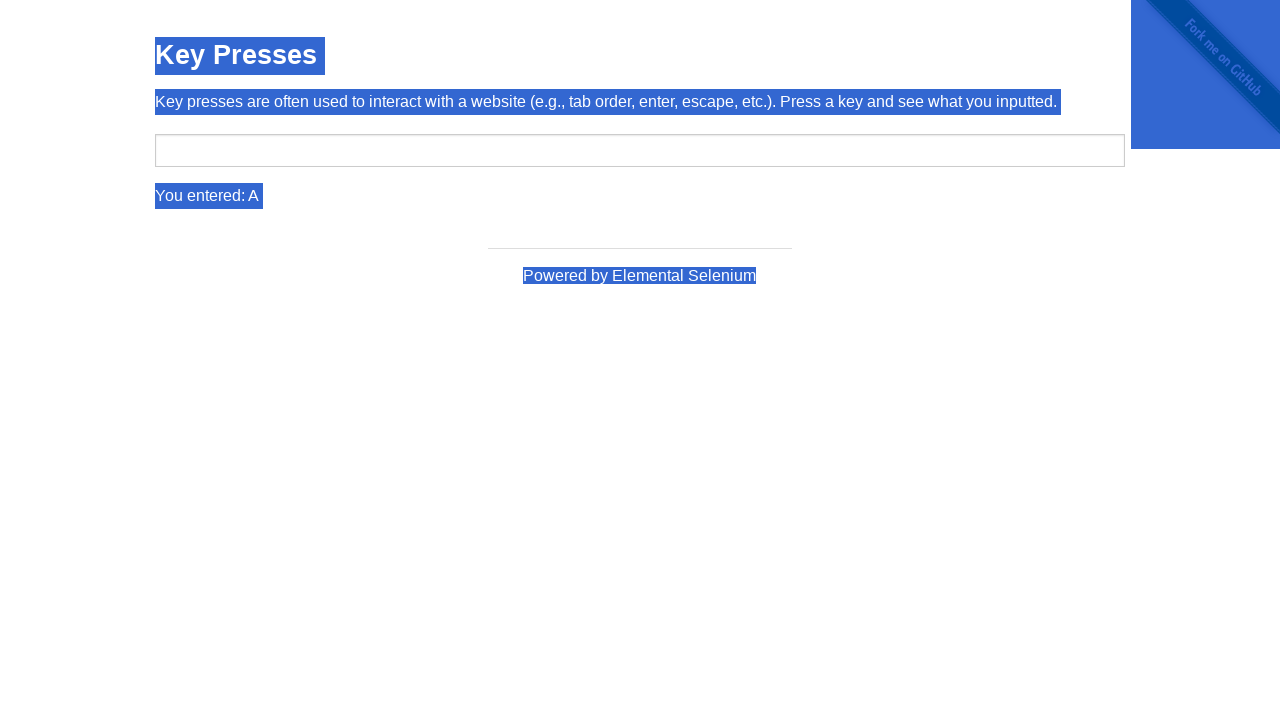

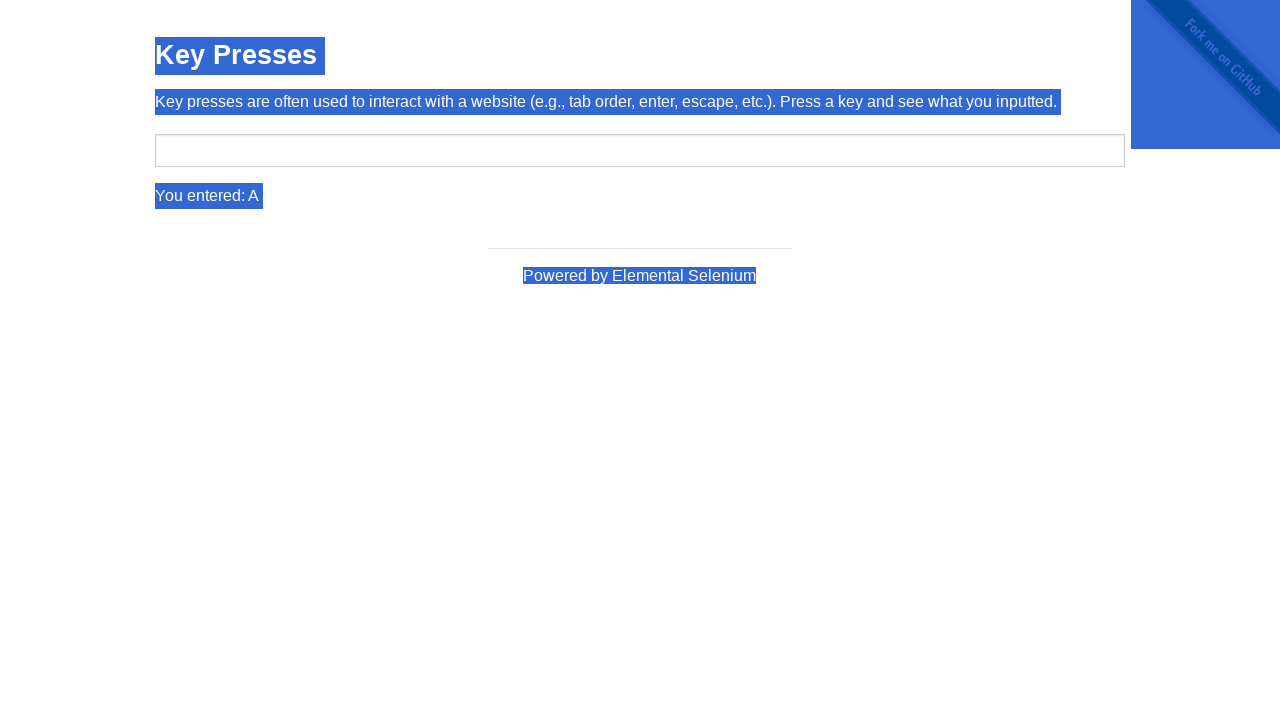